Tests double-click functionality by performing a double-click action on an element with class 'popup1'

Starting URL: https://grotechminds.com/left-double-click/

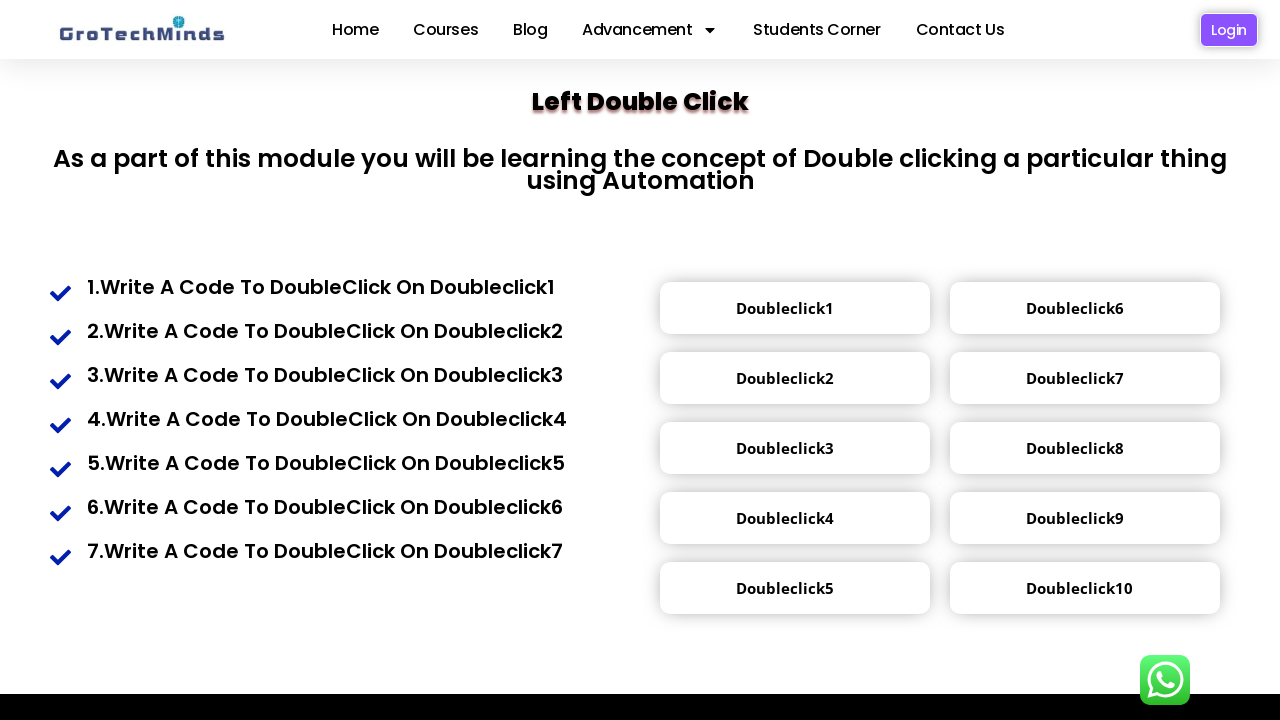

Located element with class 'popup1'
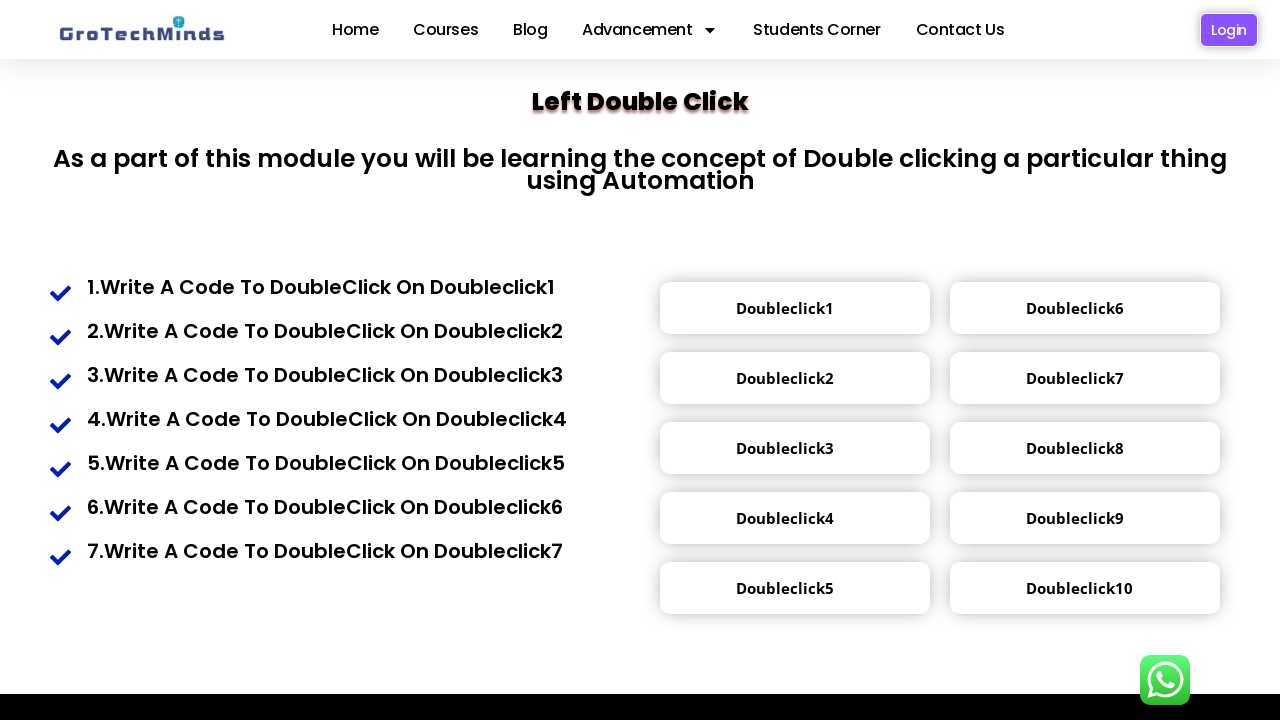

Performed double-click action on popup1 element at (785, 308) on .popup1
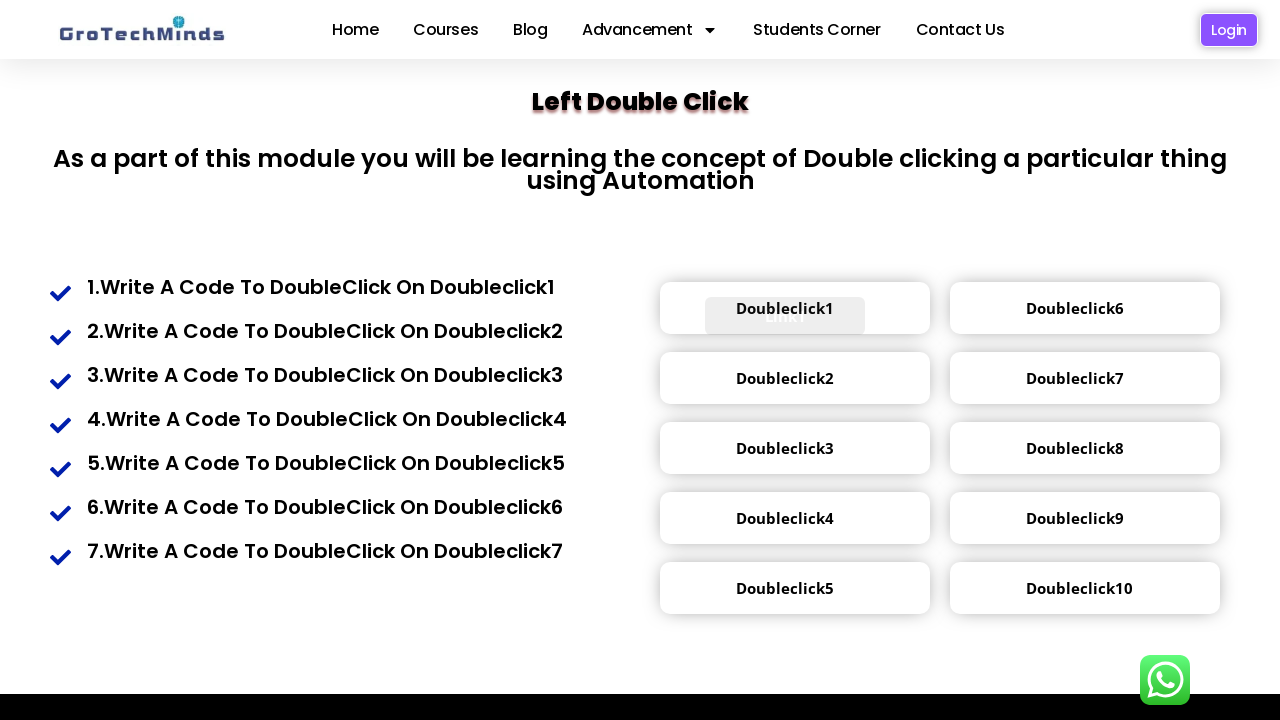

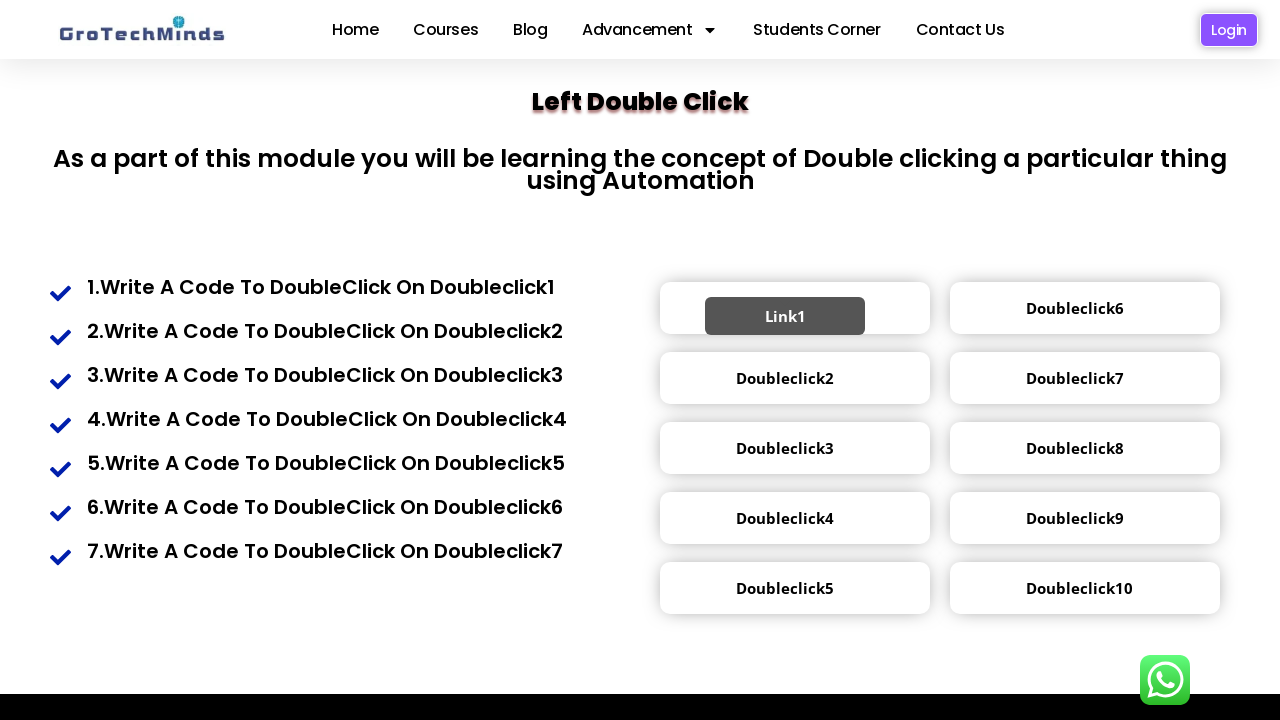